Tests that the Name field accepts a string with numbers

Starting URL: https://tc-1-final-parte1.vercel.app/

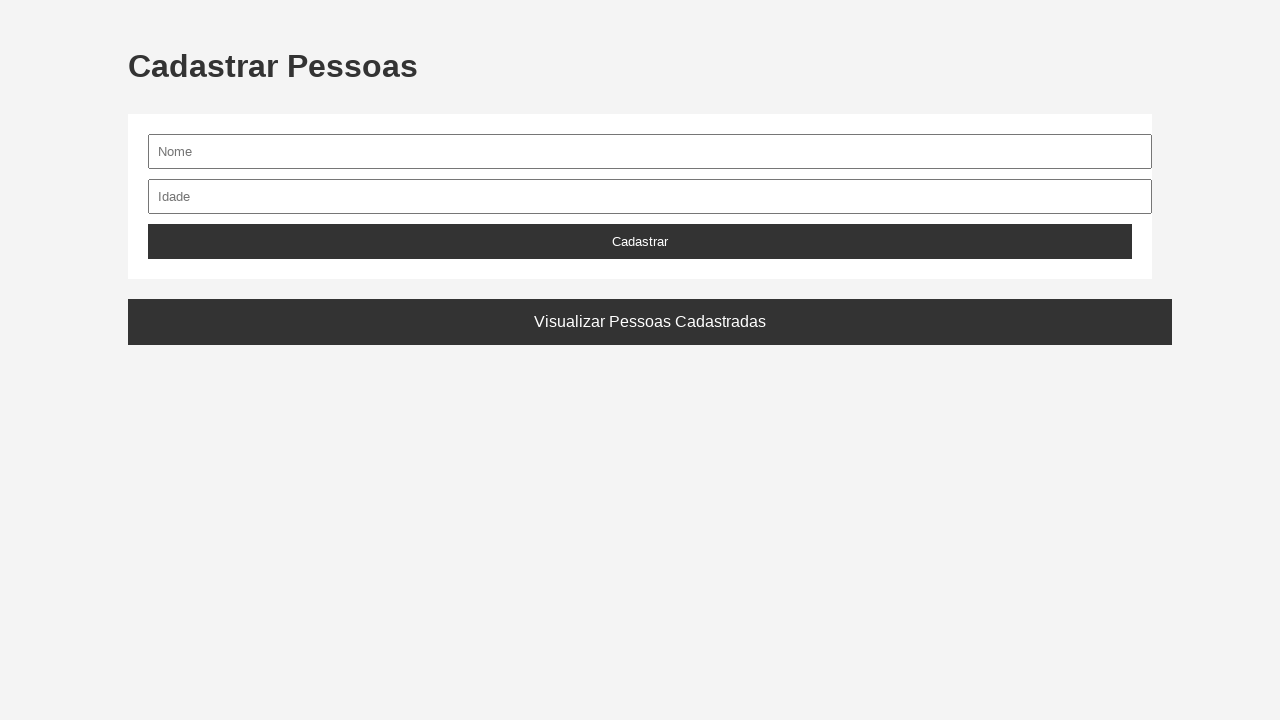

Filled Nome field with 'João123' to test that numbers are accepted on #nome
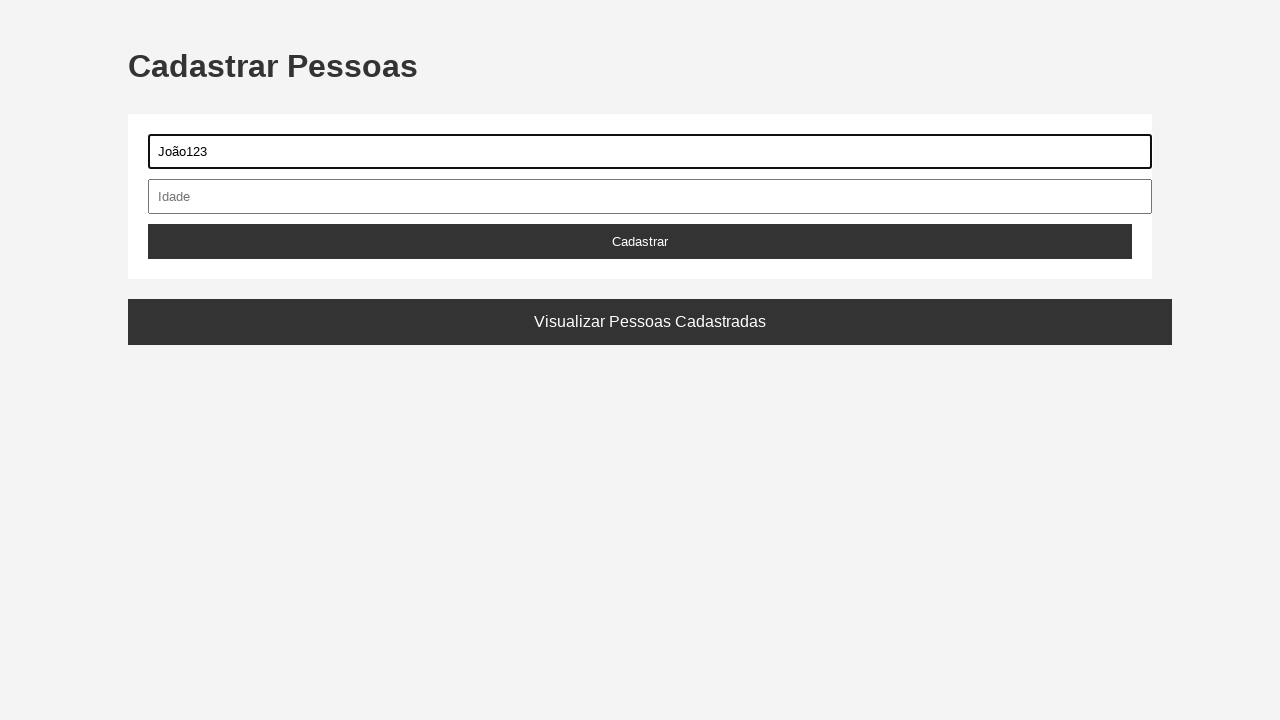

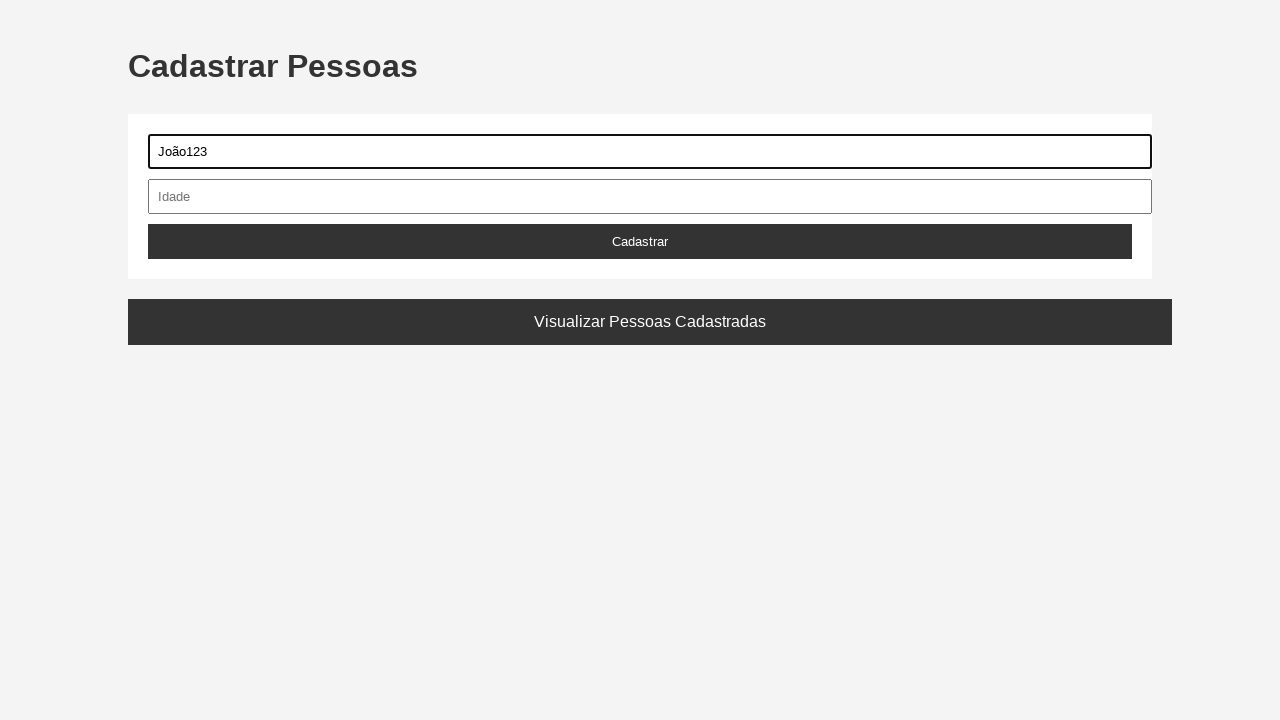